Tests scrolling functionality by scrolling to a specific element on the page using JavaScript

Starting URL: https://demo.automationtesting.in/Register.html

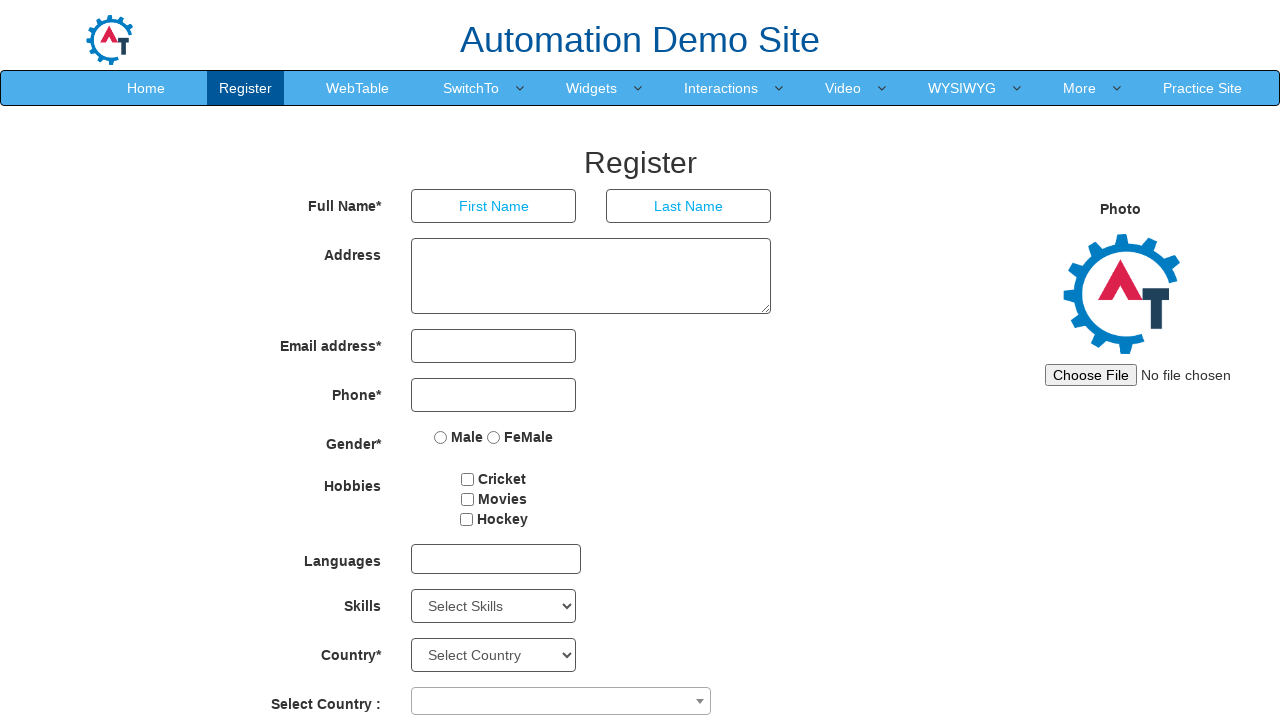

Password field became visible
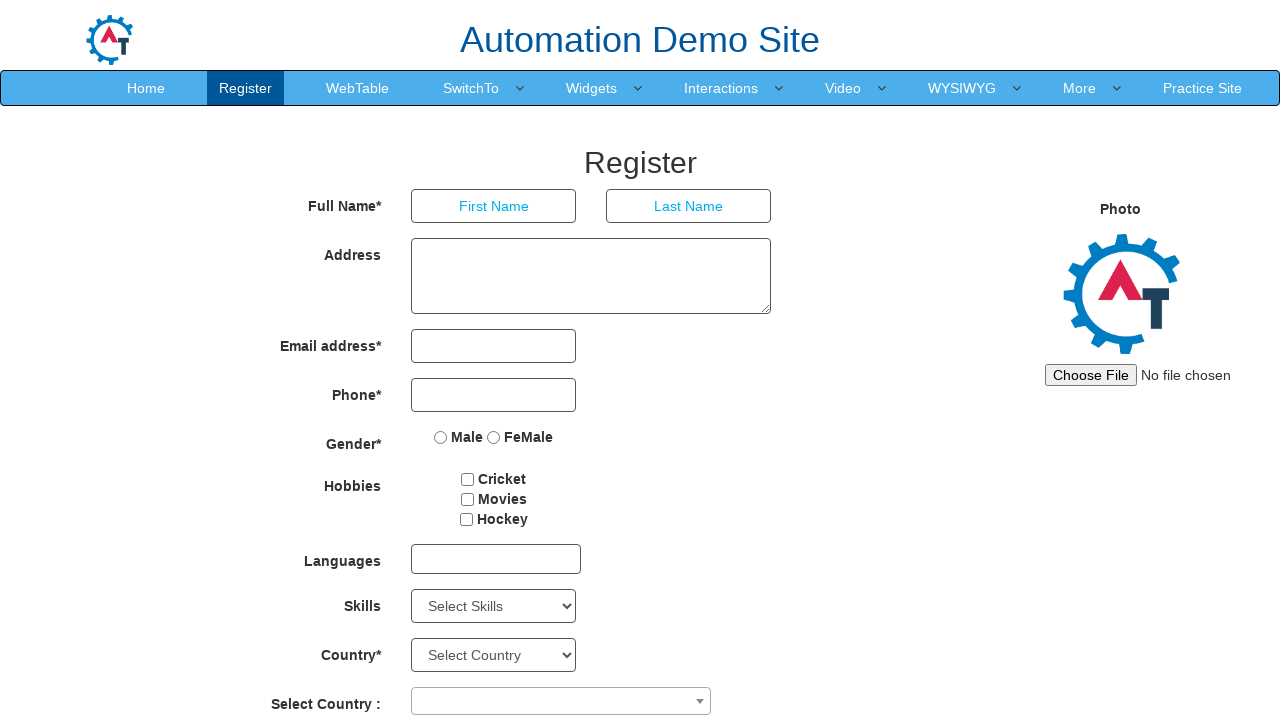

Located submit button element
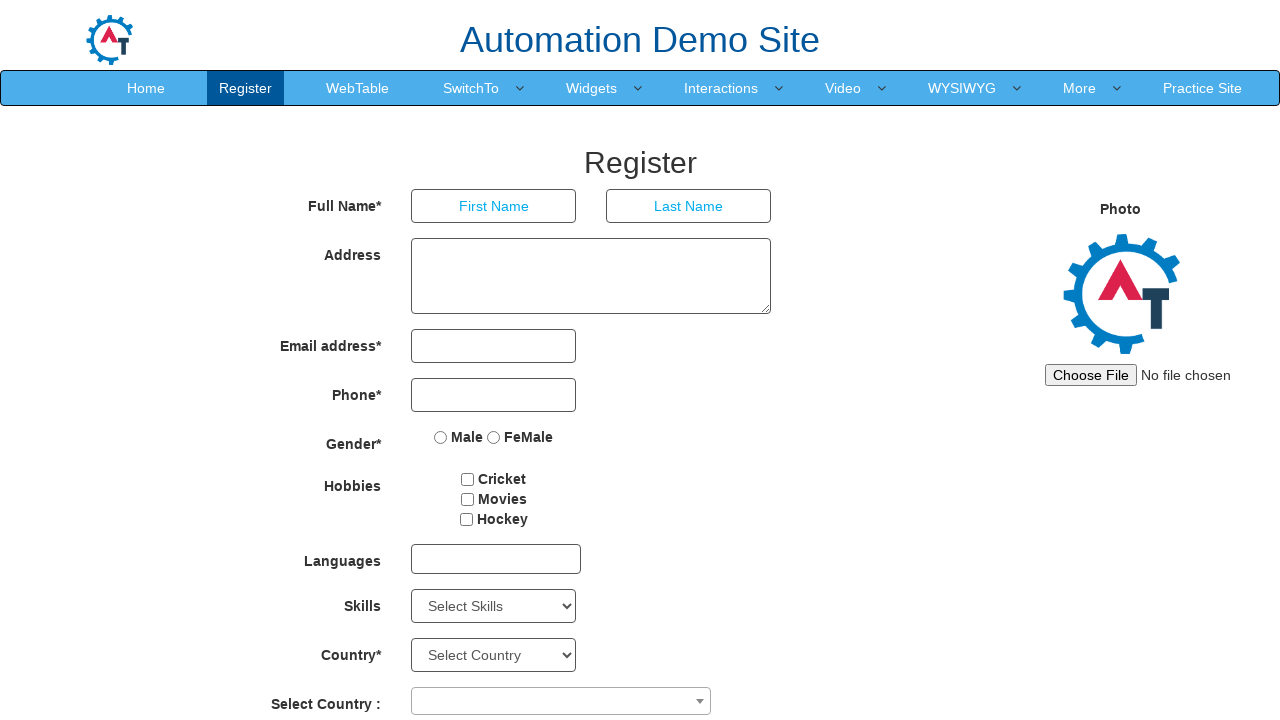

Scrolled to submit button using JavaScript
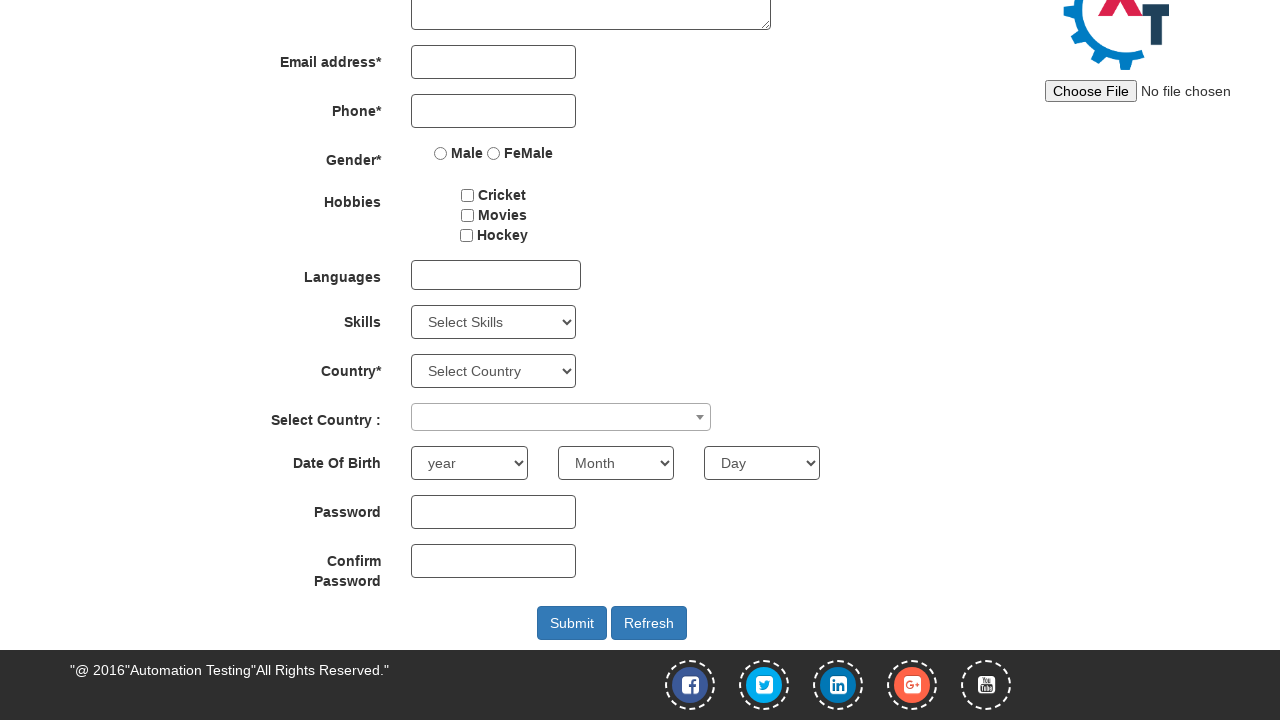

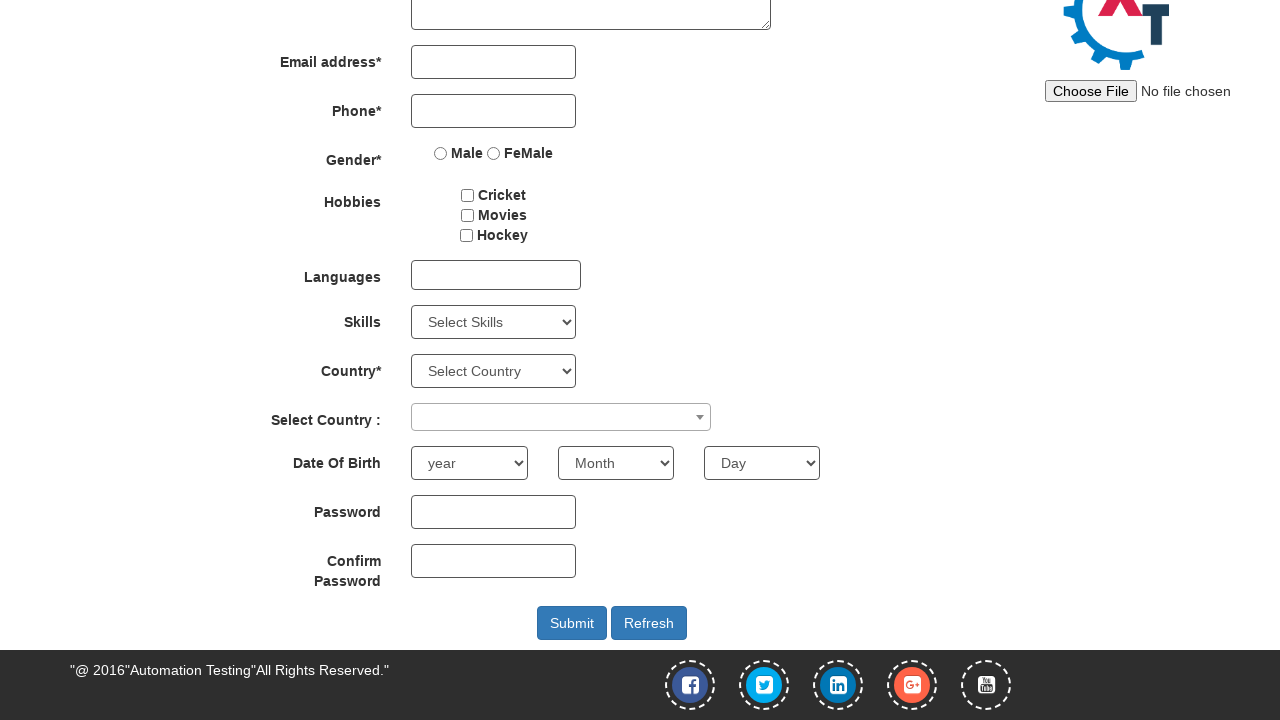